Navigates to a calorie calculator page and locates age label element using different XPath strategies

Starting URL: http://www.calculator.net/calorie-calculator.html

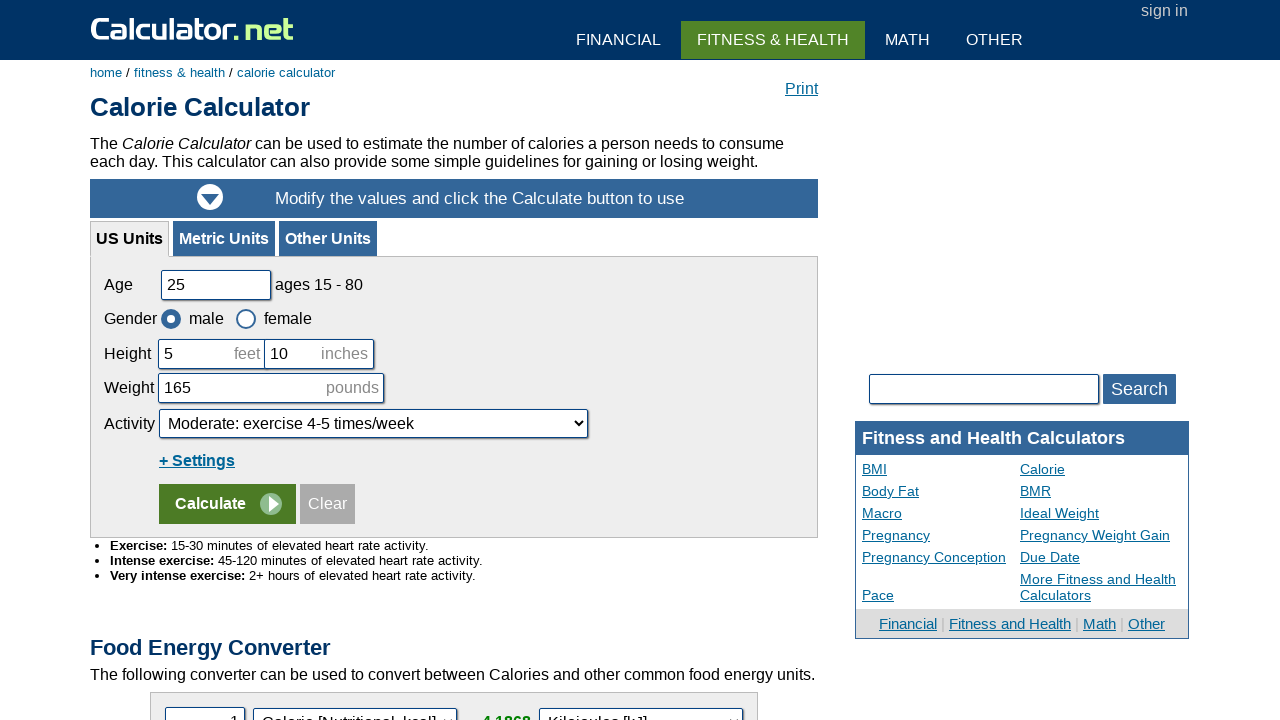

Waited for calorie calculator table to load
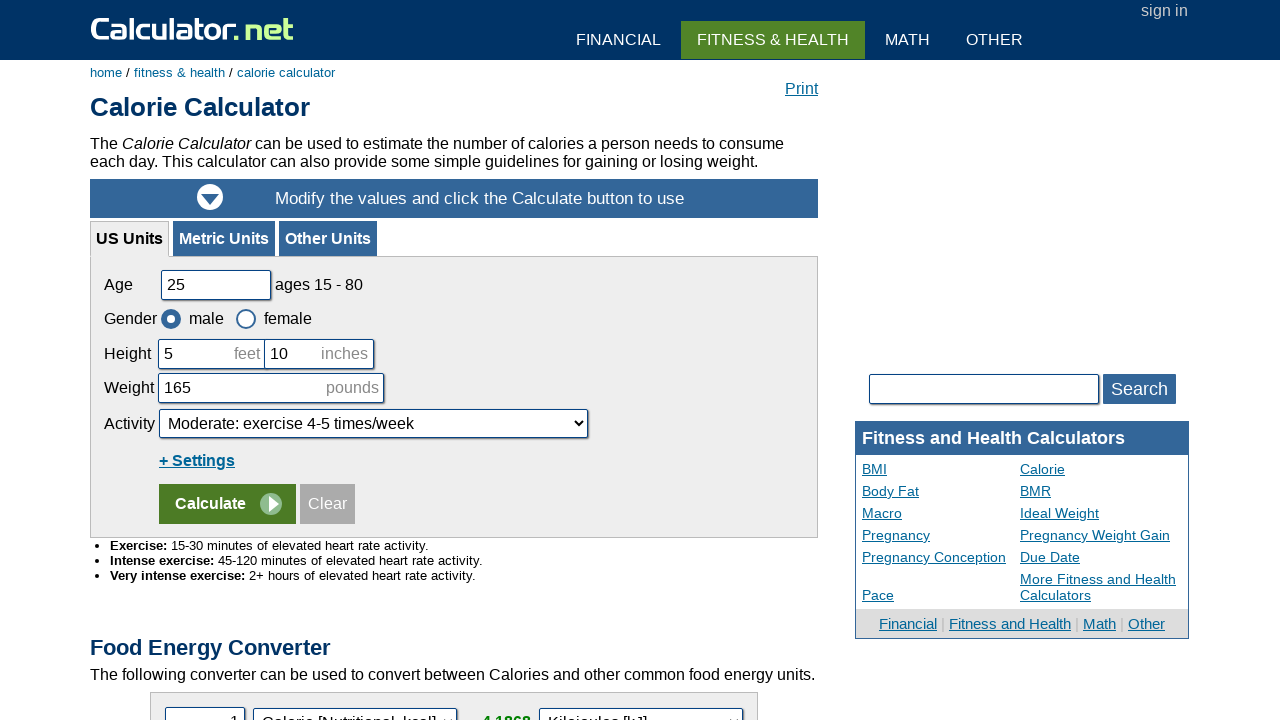

Located age label element using XPath strategy
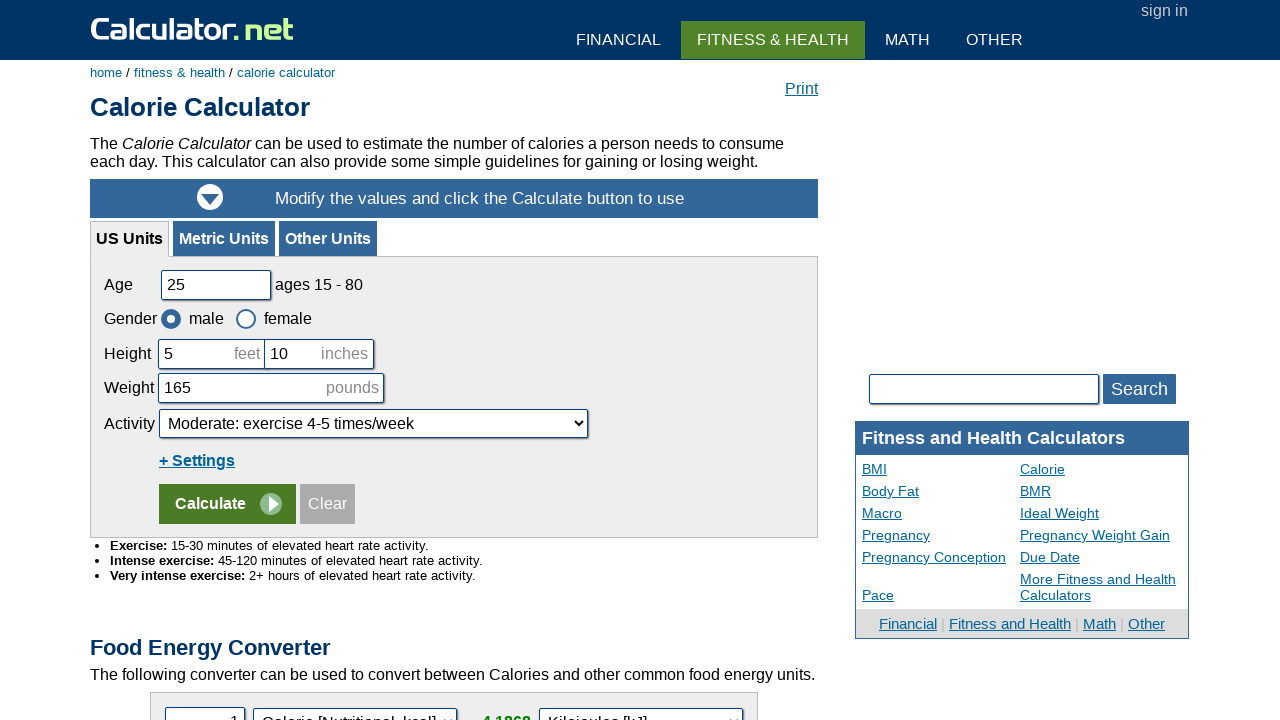

Retrieved age label text: 'Age'
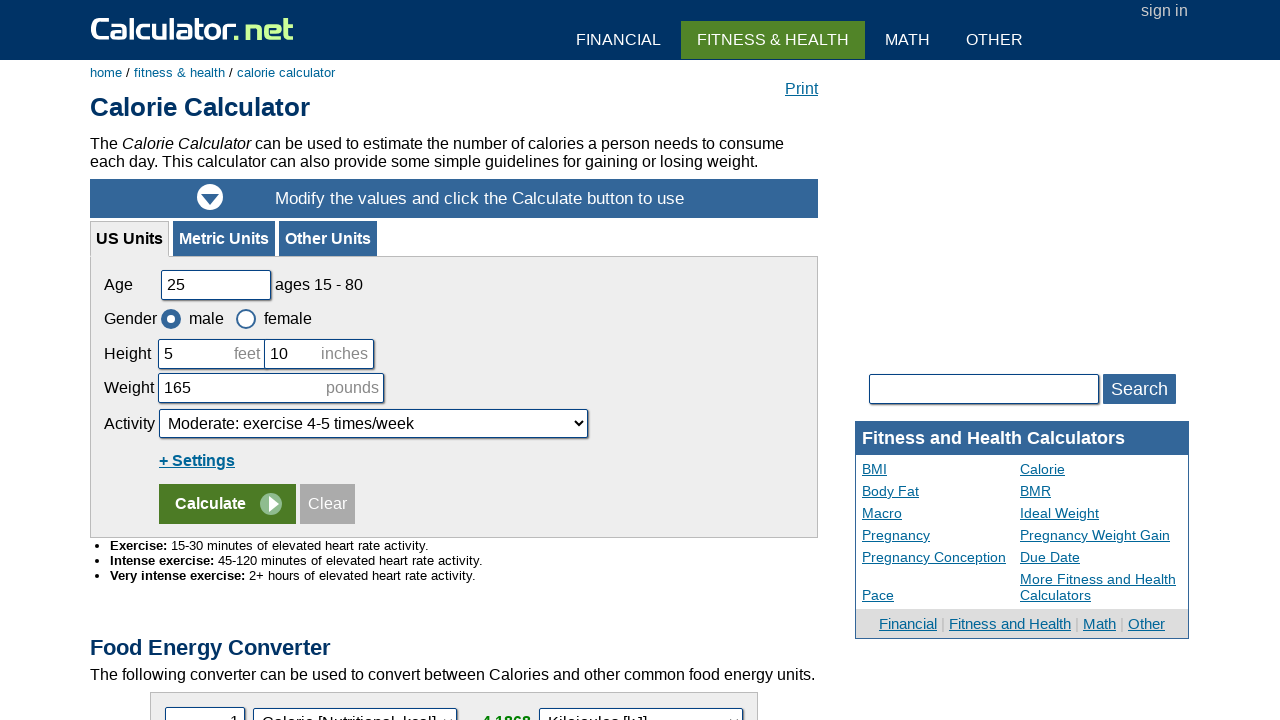

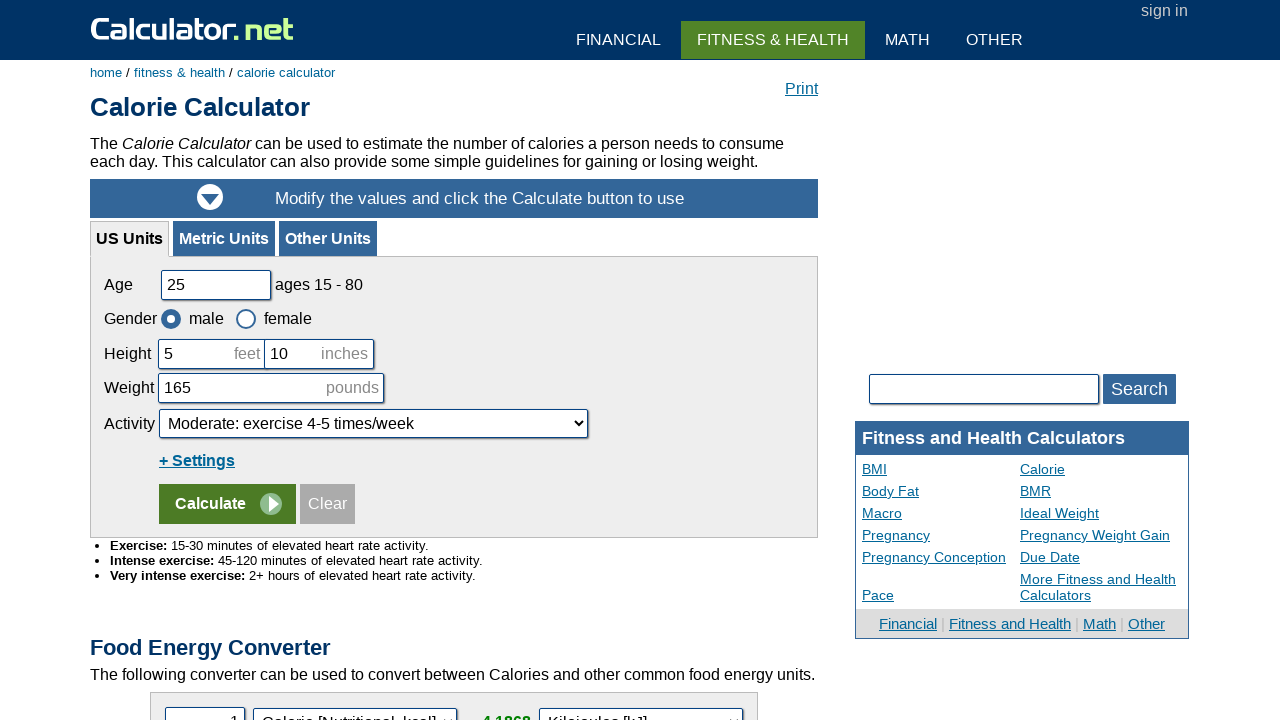